Tests the kitapyurdu.com homepage by verifying the page URL, title, presence of section headers like "Haftanın Yayınevi", "En Çok Satılanlar", and "Ayın Yayınevleri", checking login/register button text and links, and validating author name elements and image dimensions.

Starting URL: https://www.kitapyurdu.com/

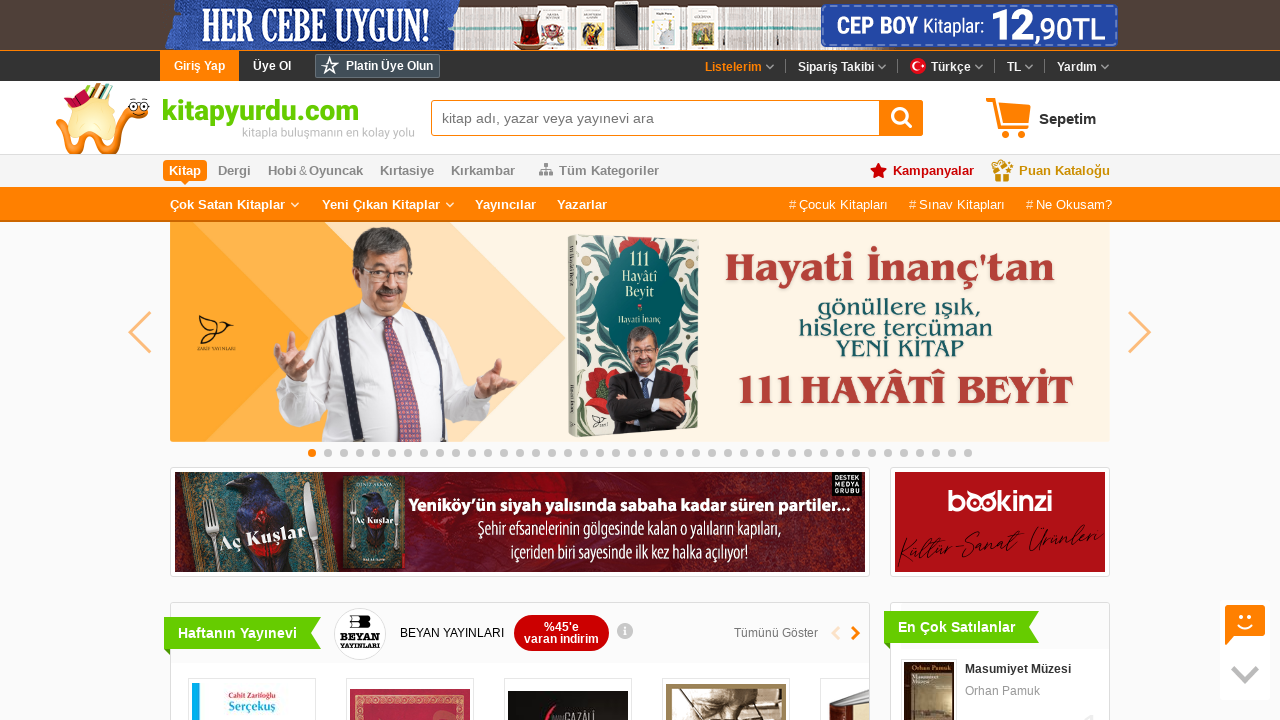

Verified current URL is https://www.kitapyurdu.com/
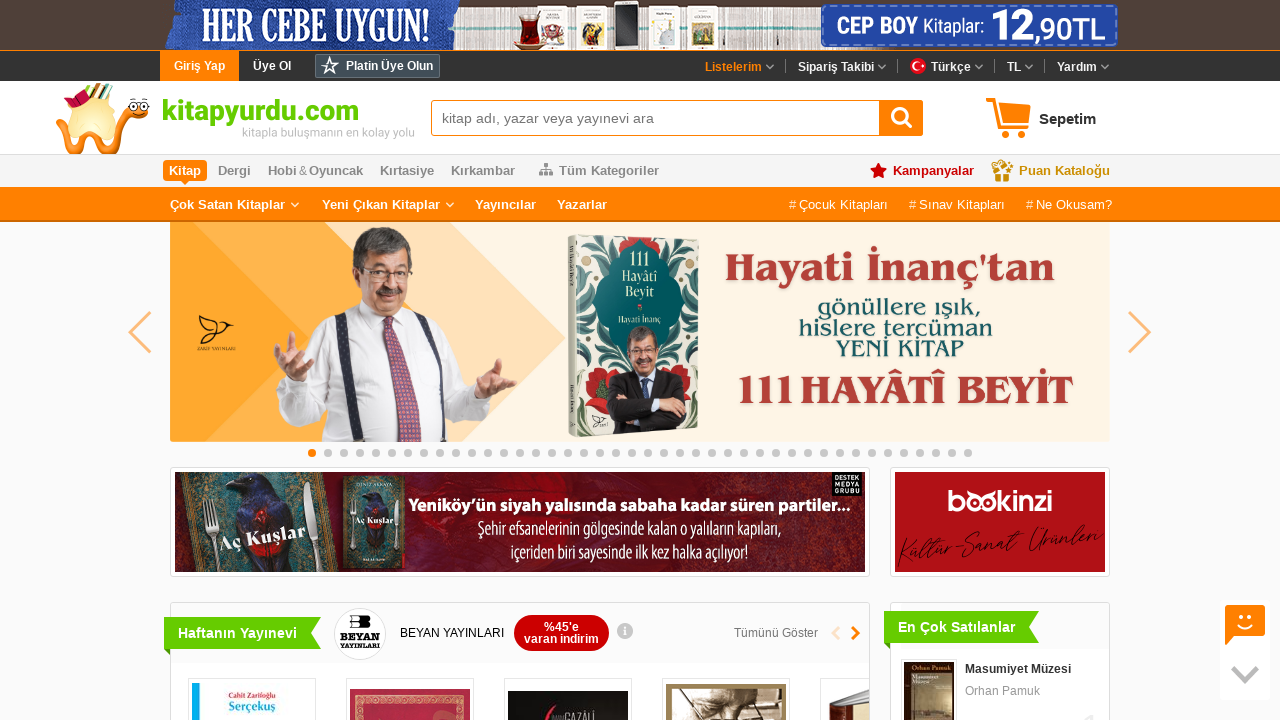

Verified page title is 'Kitapyurdu, Kitapla buluşmanın en kolay yolu'
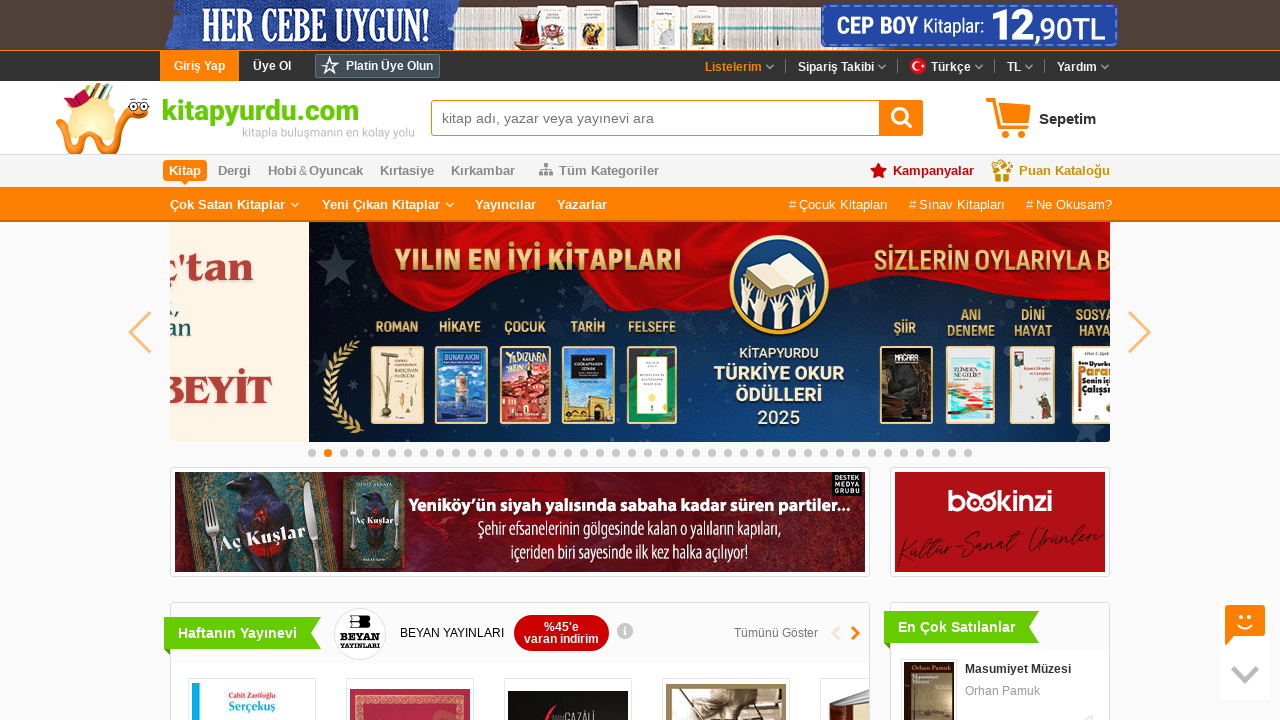

Verified 'Haftanın Yayınevi' section exists on the page
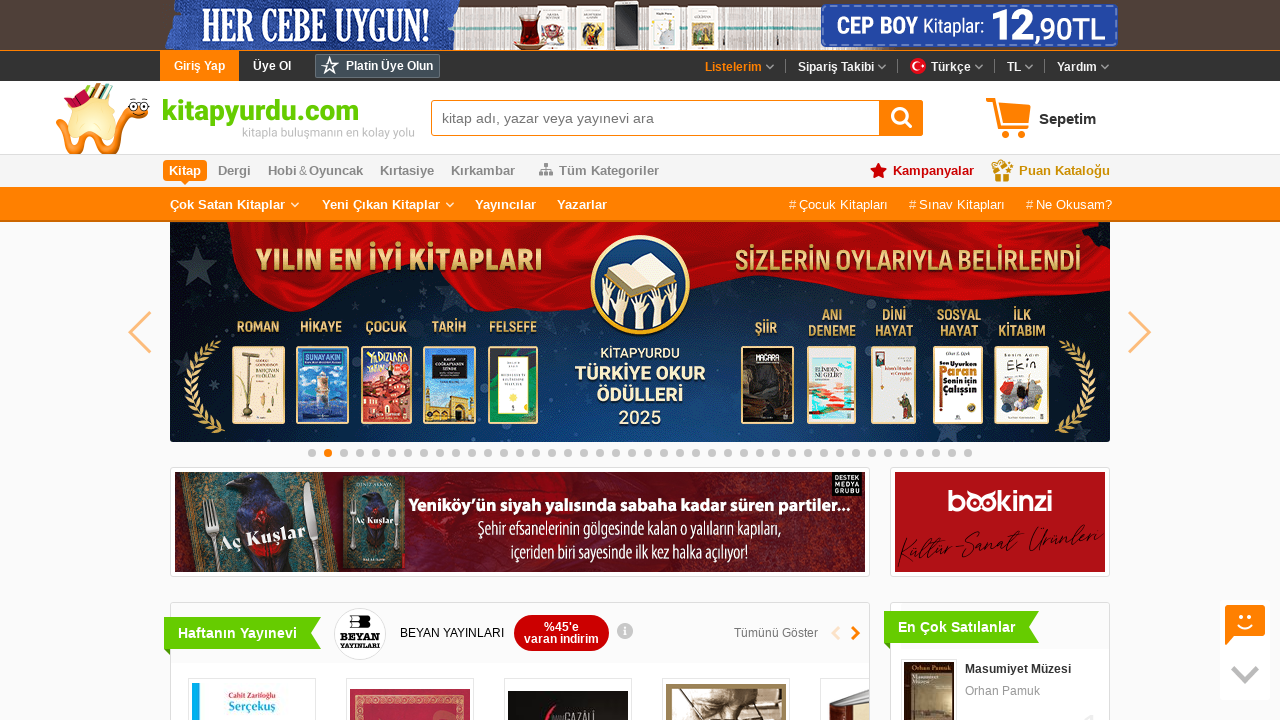

Verified 'En Çok Satılanlar' section exists on the page
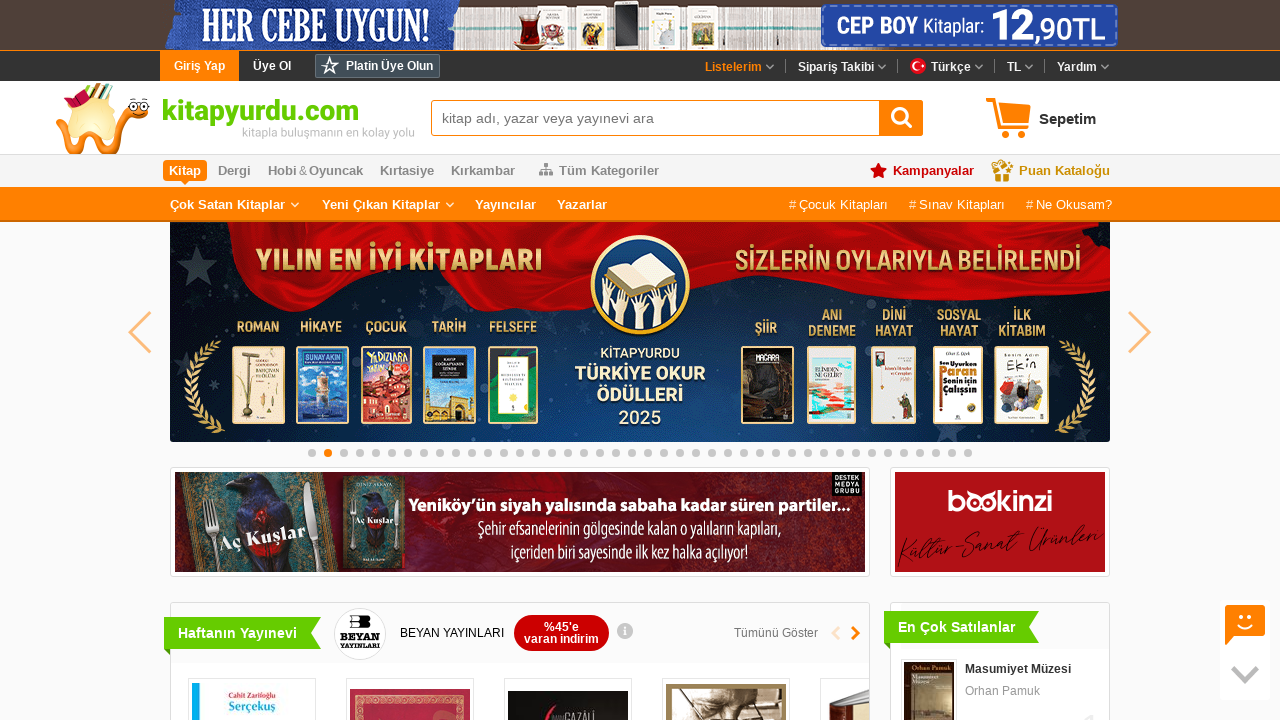

Verified 'Ayın Yayınevleri' section exists on the page
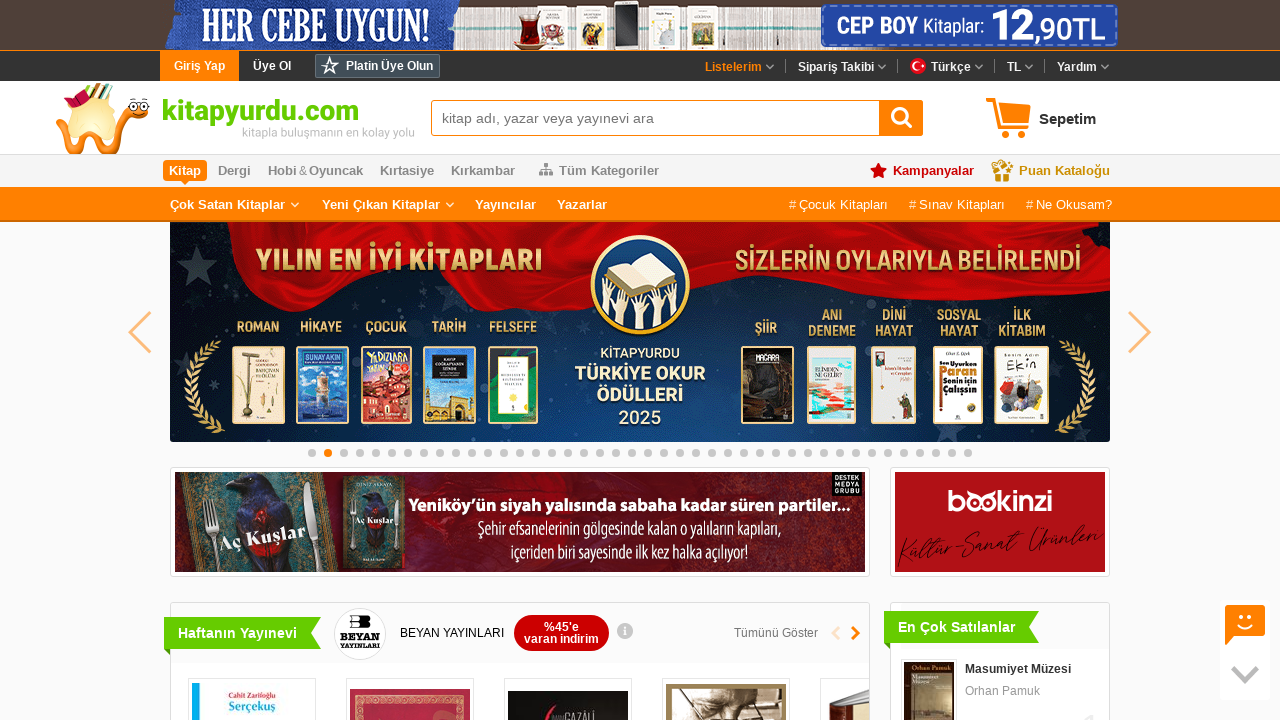

Located 'Giriş Yap' (Login) button element
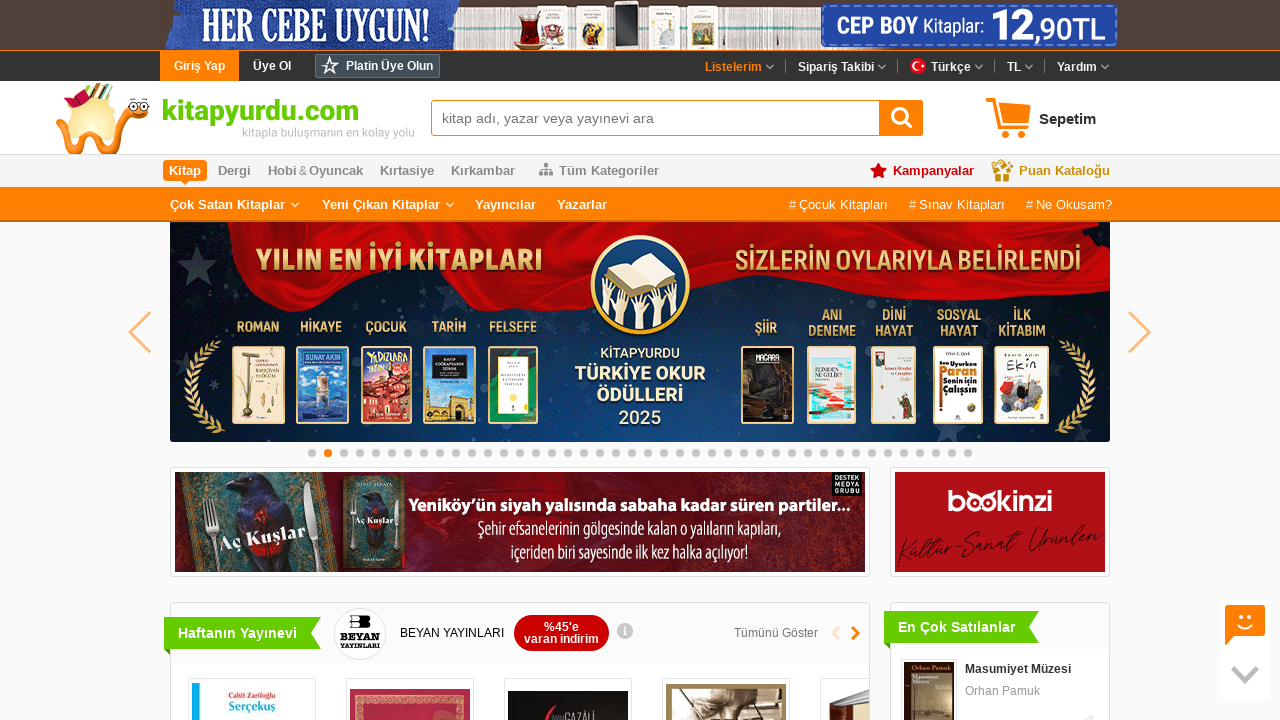

Verified 'Giriş Yap' button text content is correct
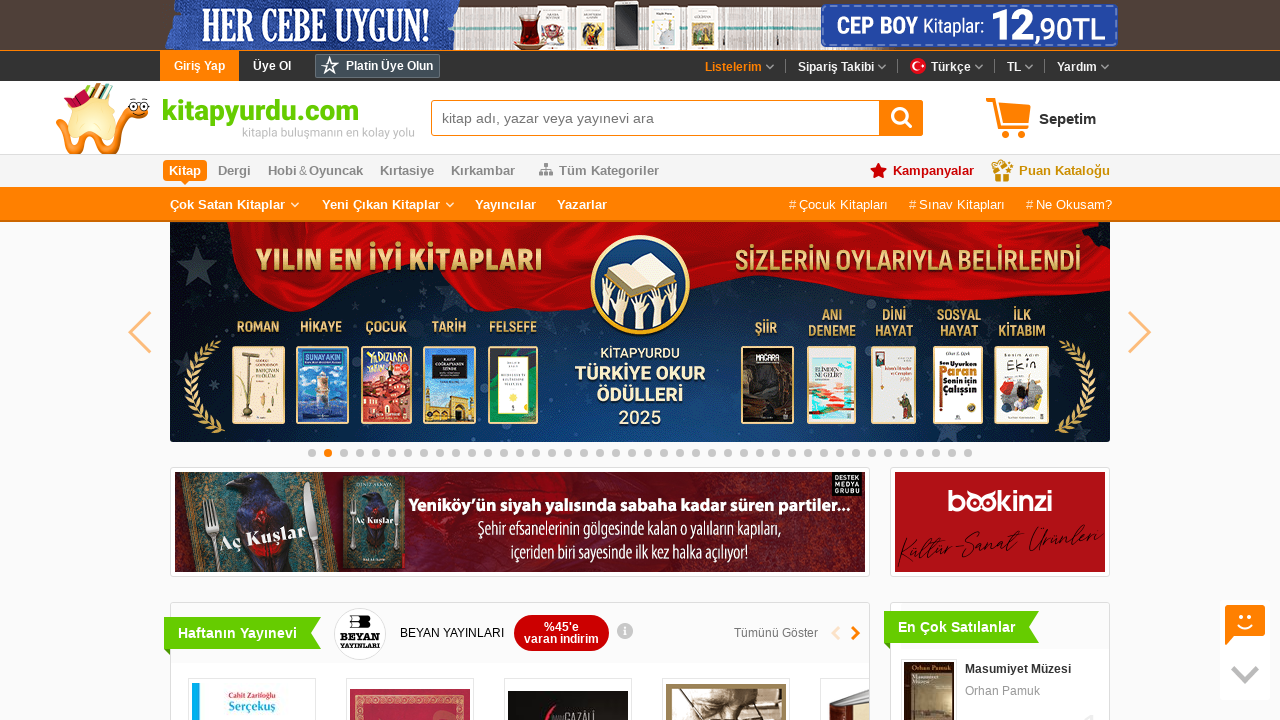

Located 'Üye Ol' (Register) button element
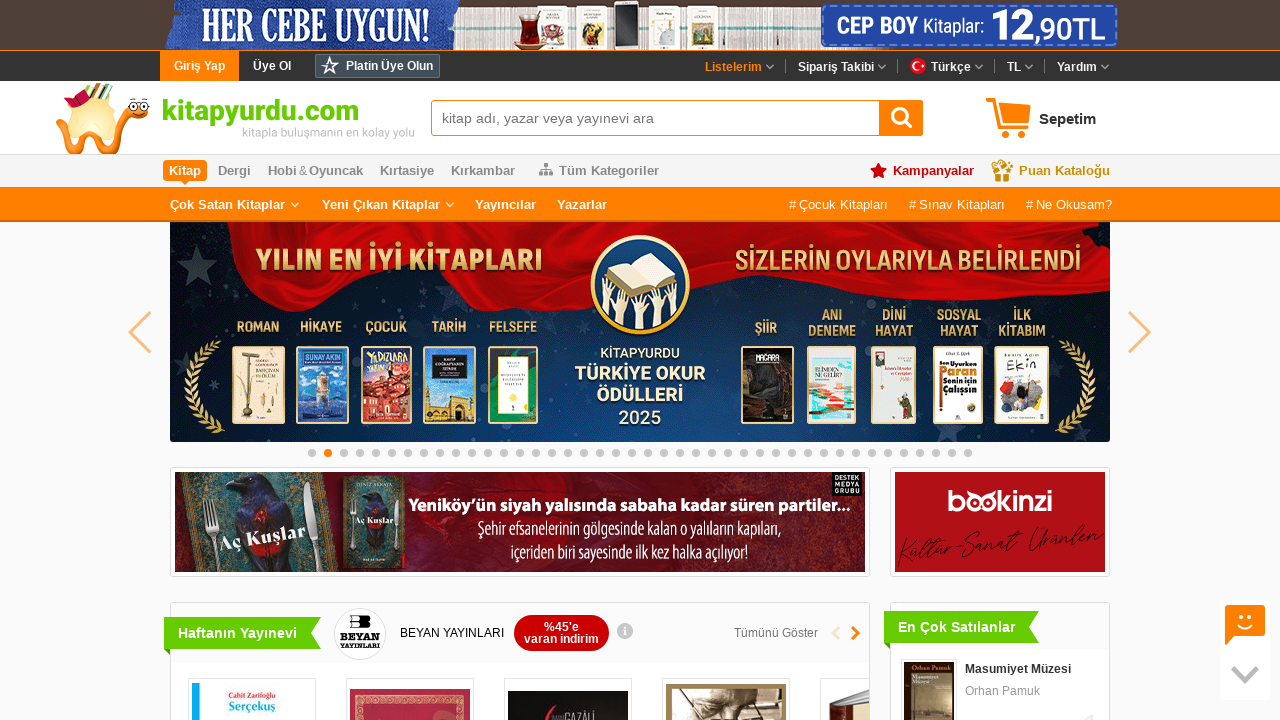

Verified 'Üye Ol' button href points to registration page
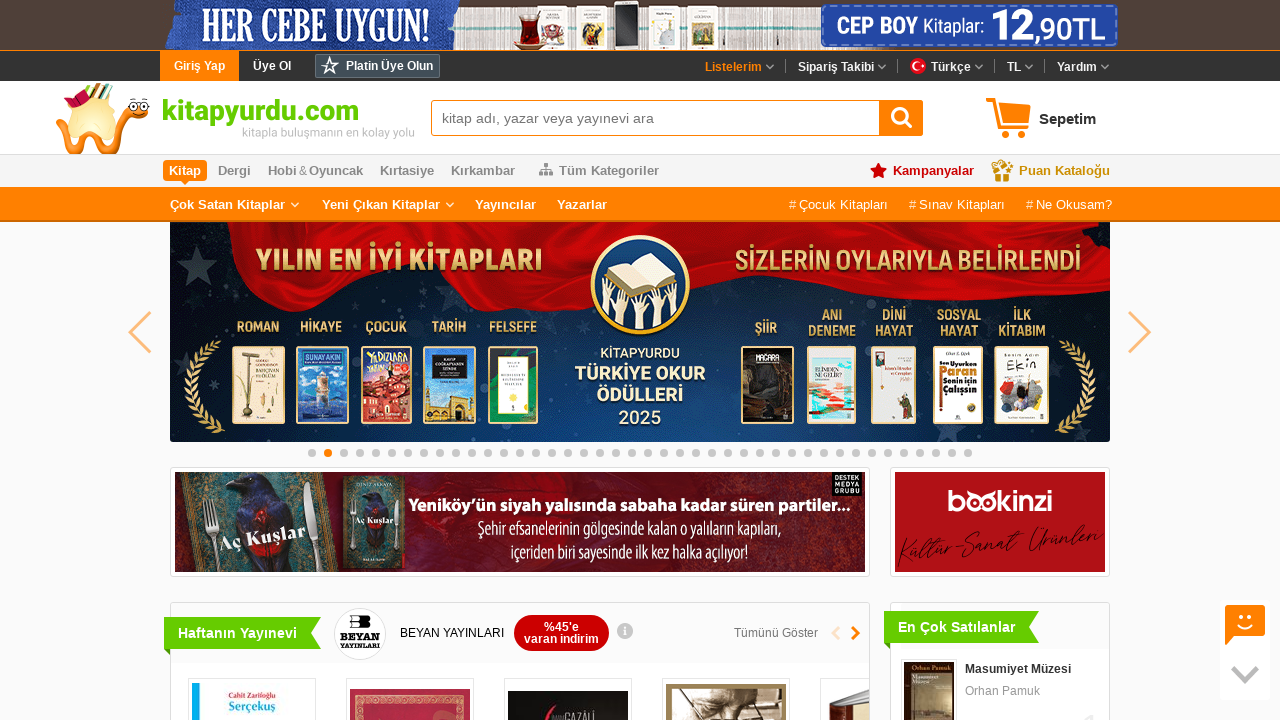

Retrieved all author elements from 'En Çok Satılanlar' section
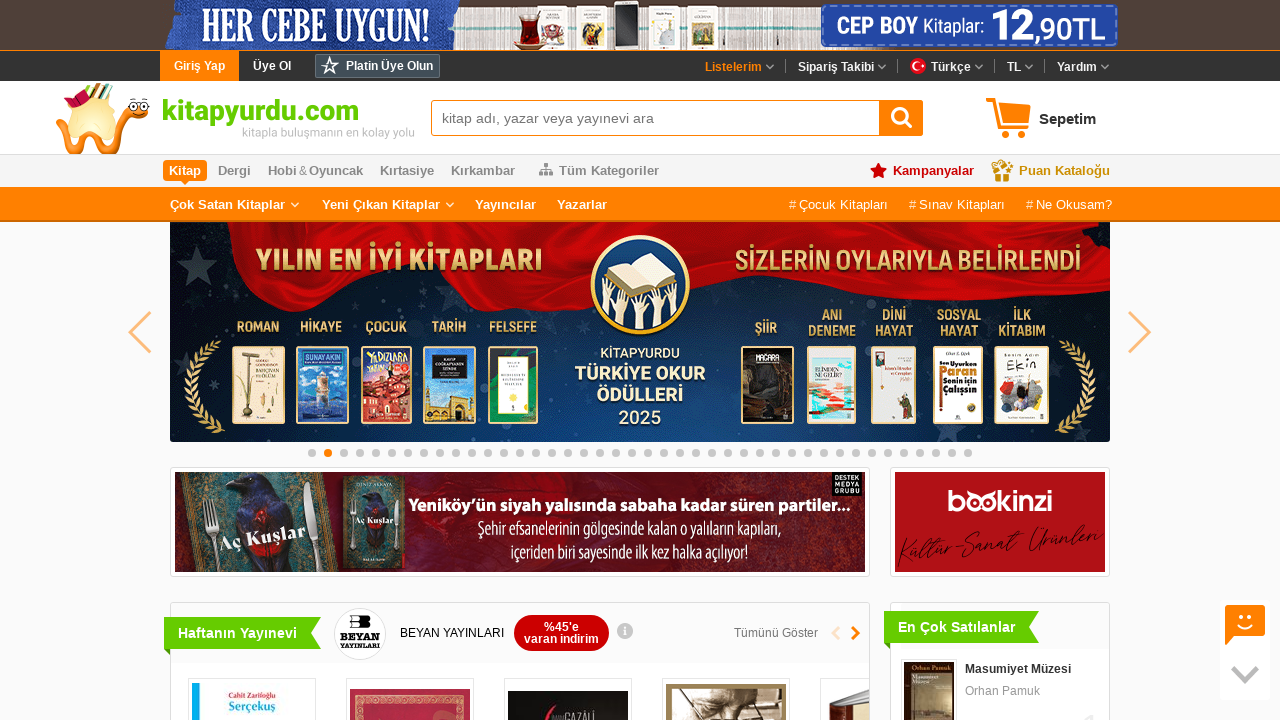

Evaluated author element tag name: span
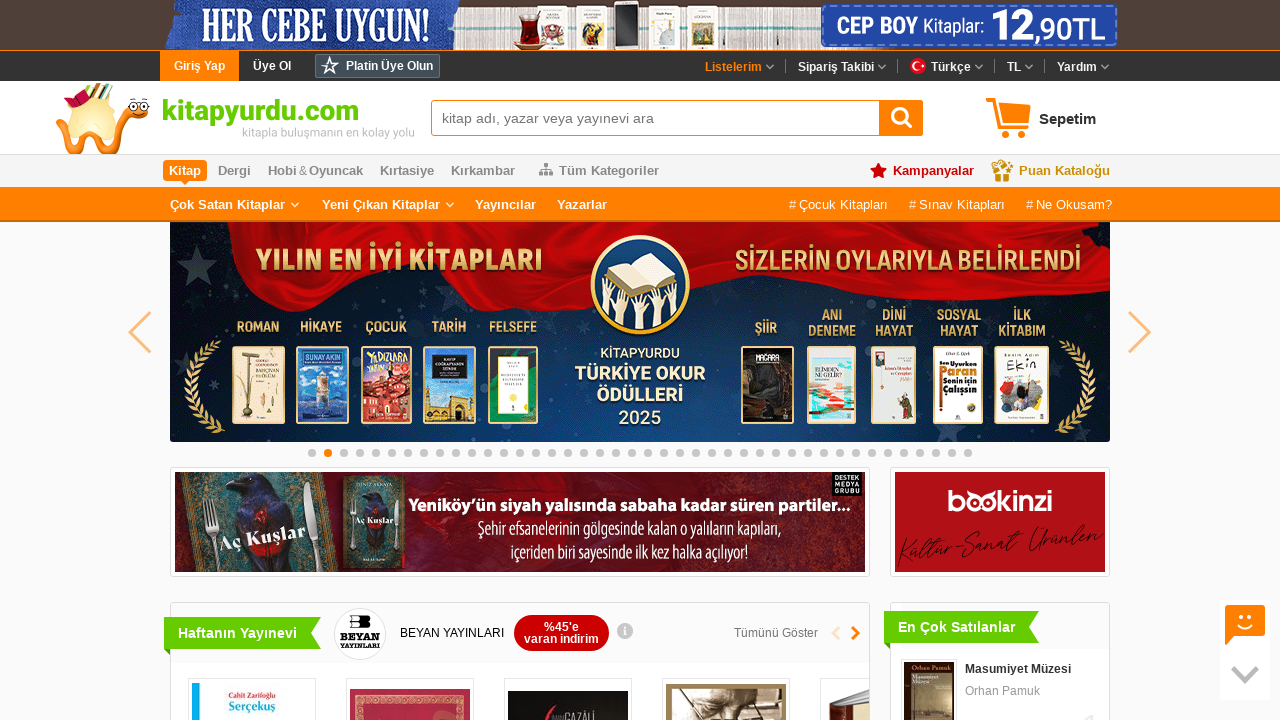

Verified author element is a span tag
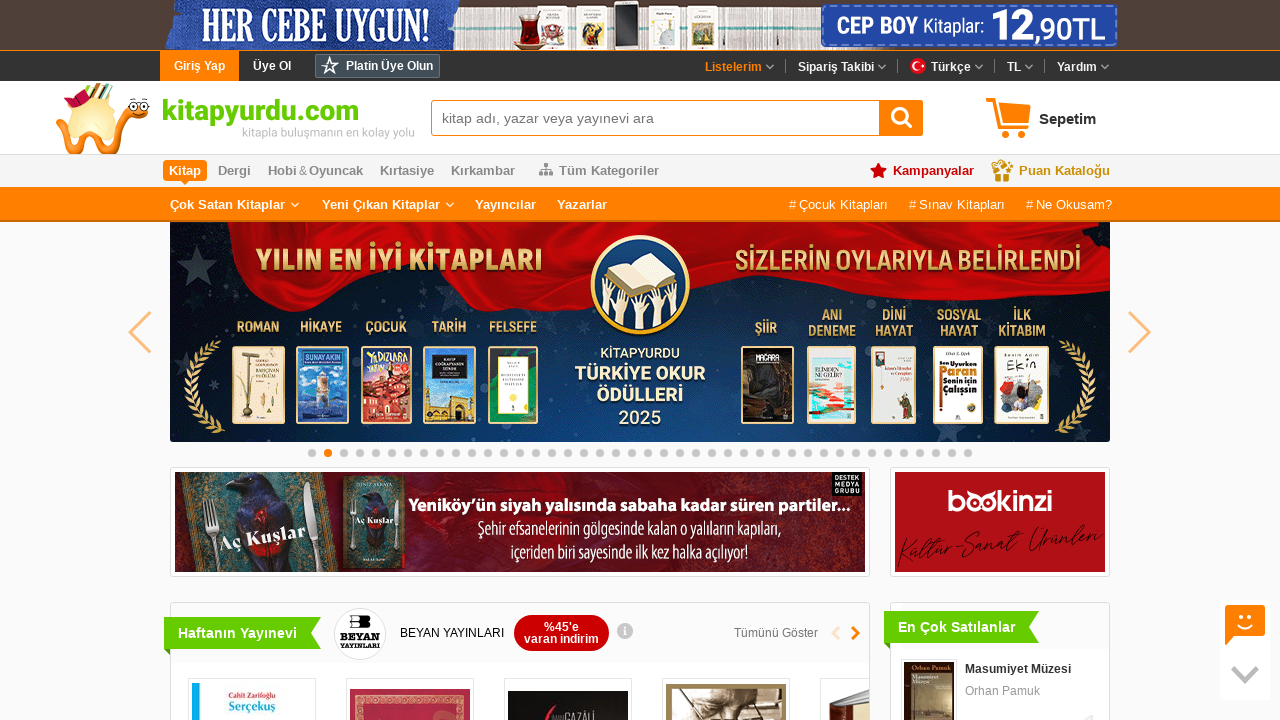

Evaluated author element tag name: span
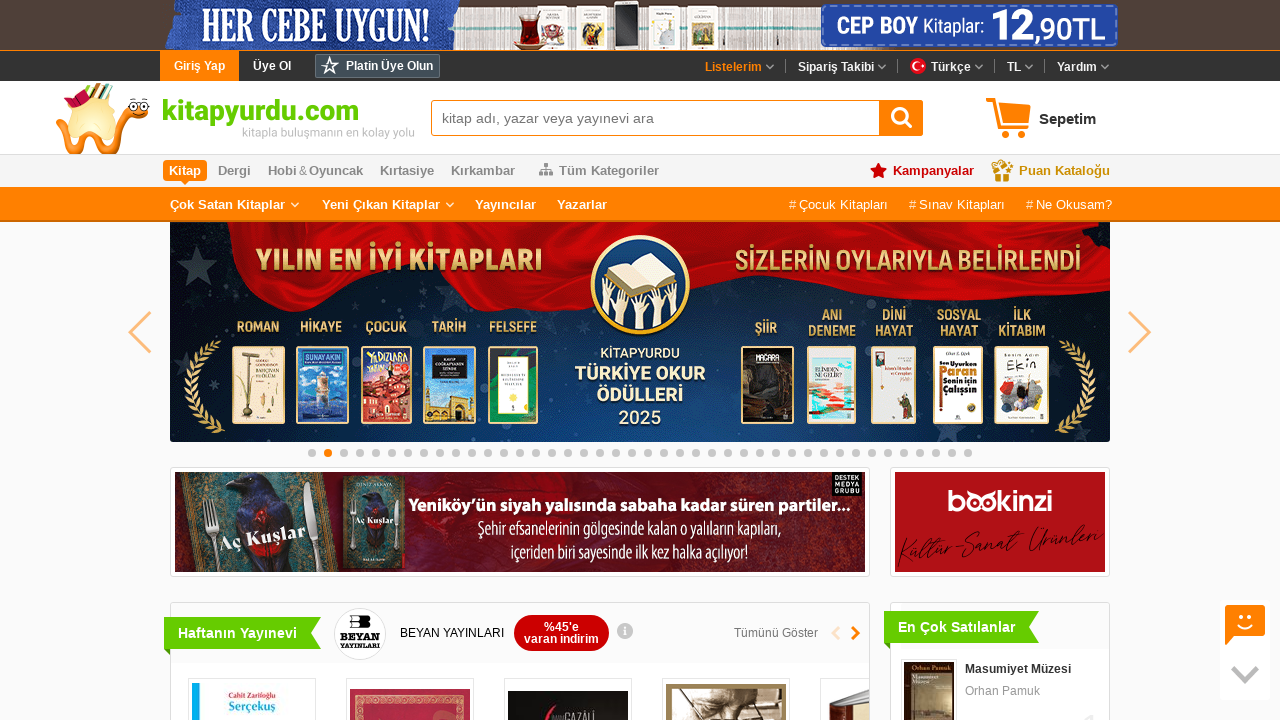

Verified author element is a span tag
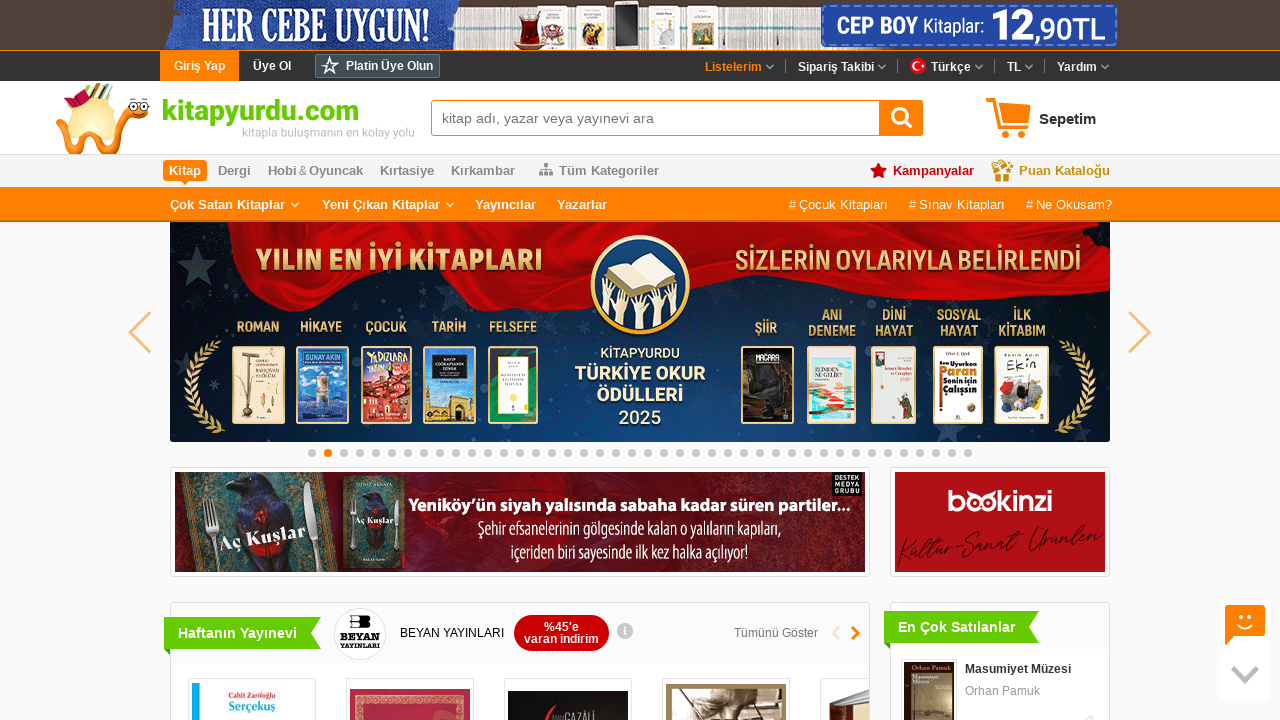

Evaluated author element tag name: span
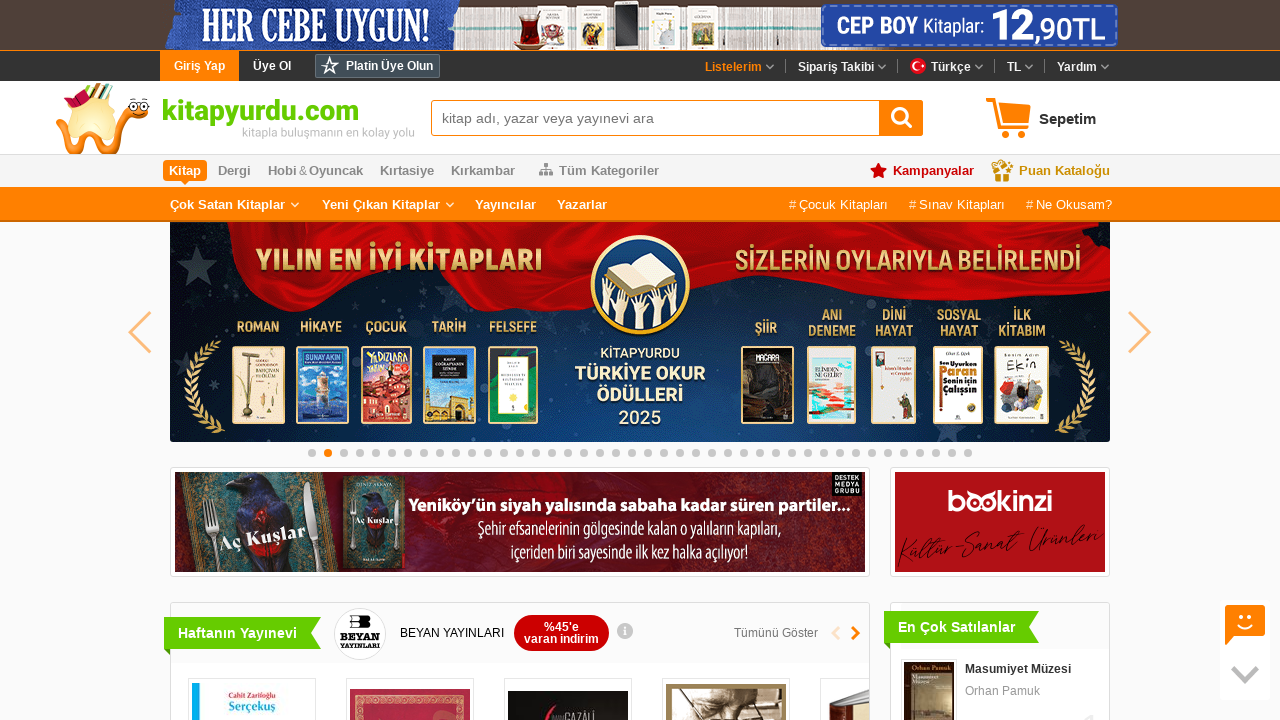

Verified author element is a span tag
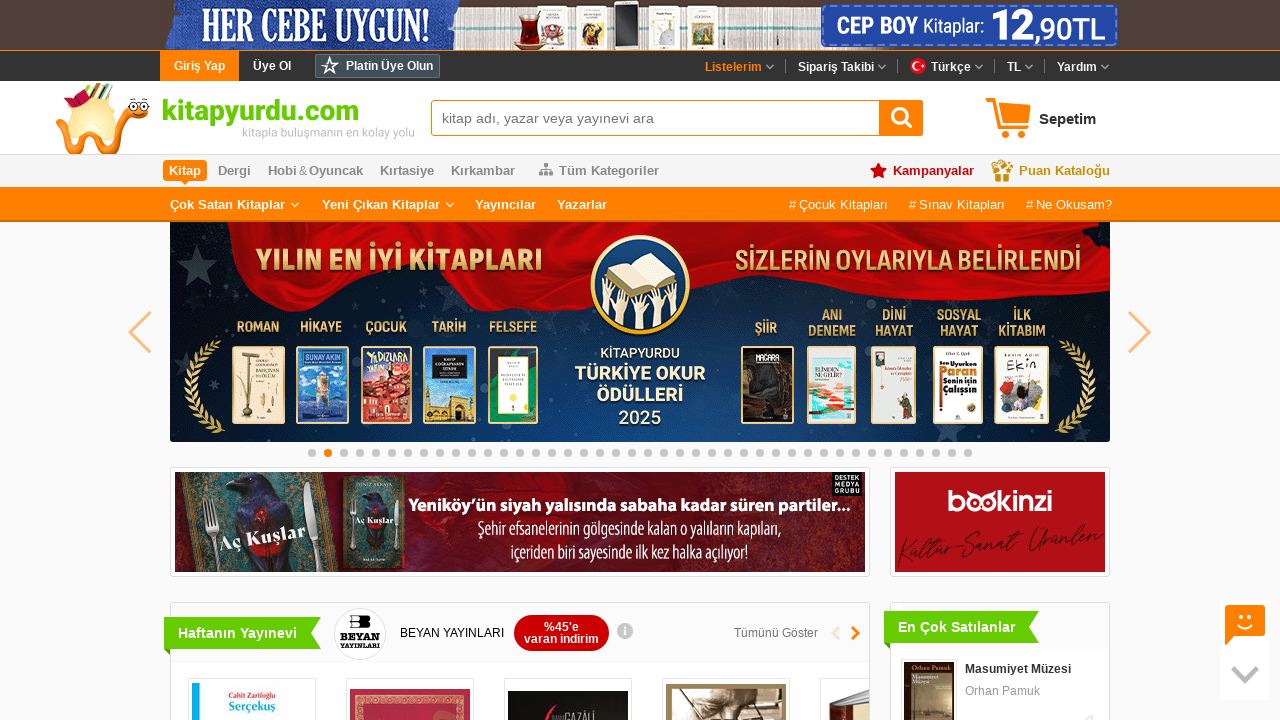

Evaluated author element tag name: span
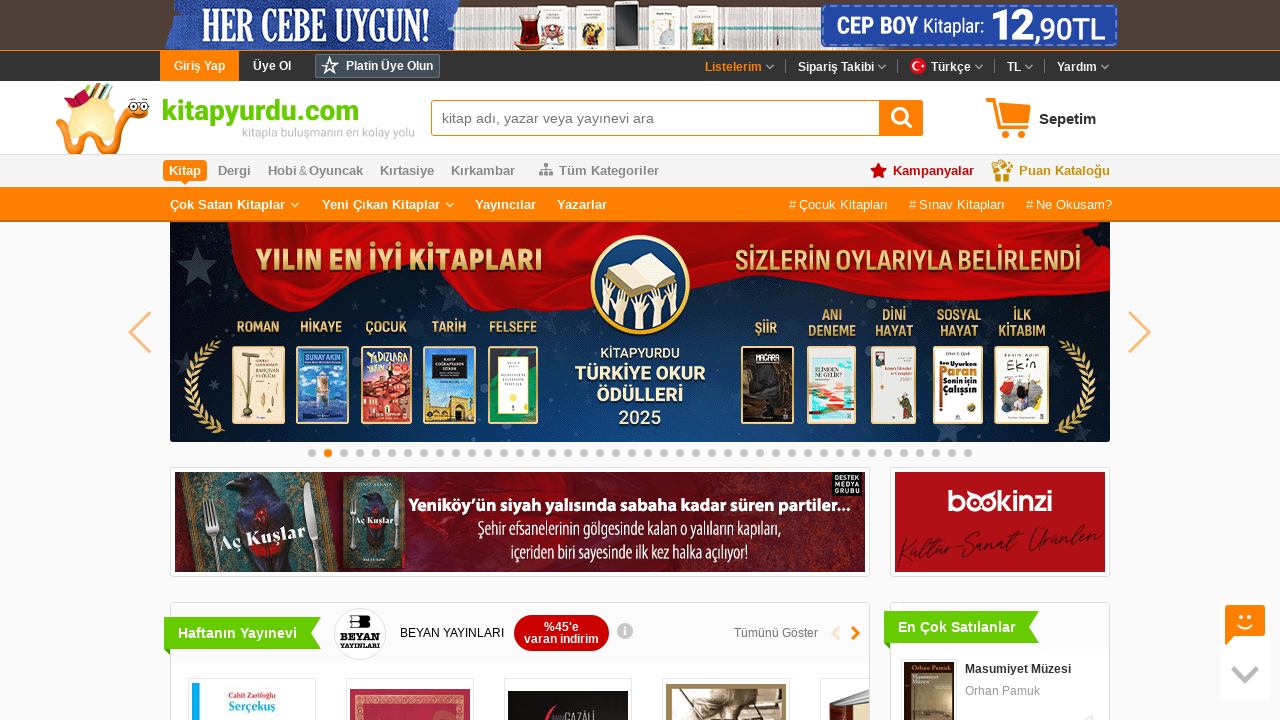

Verified author element is a span tag
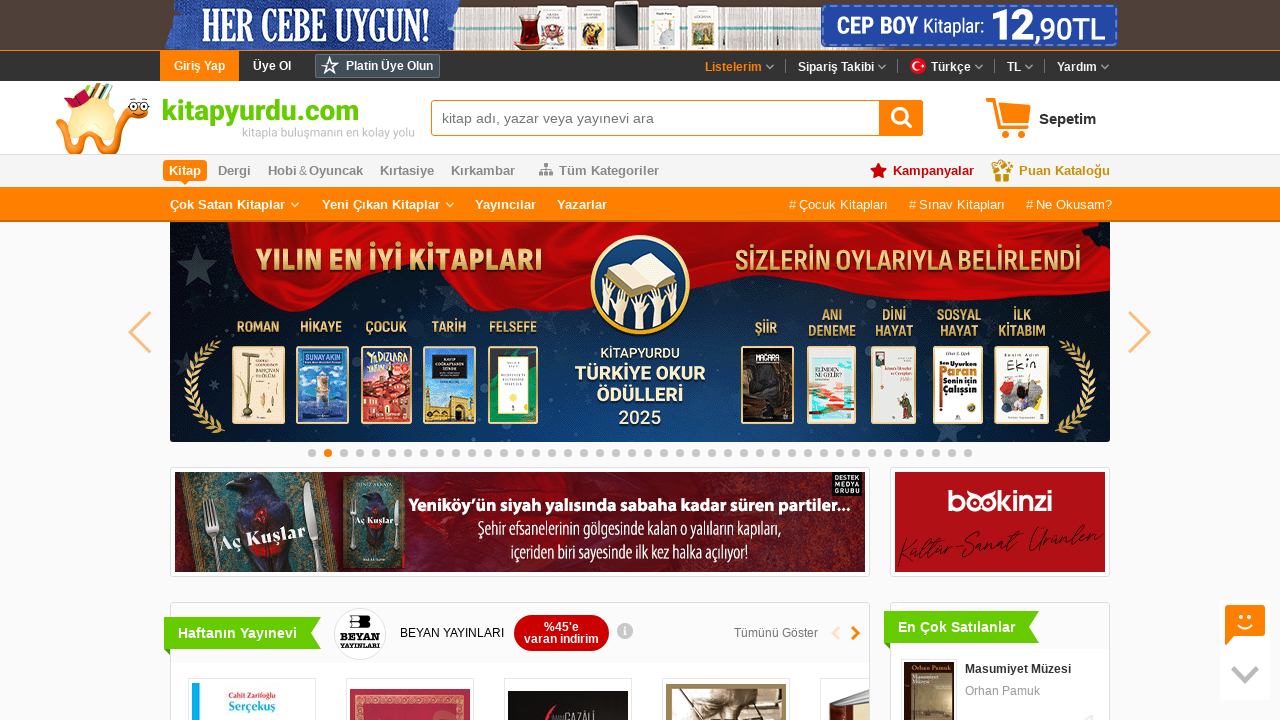

Evaluated author element tag name: span
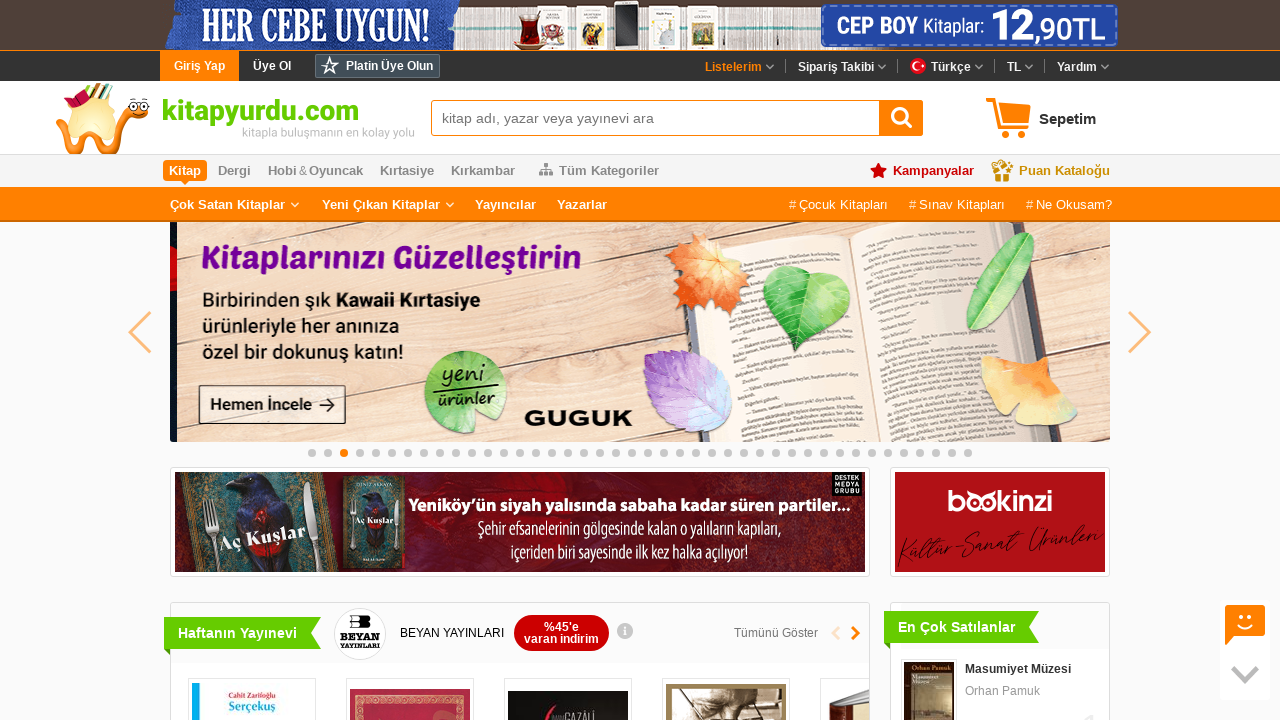

Verified author element is a span tag
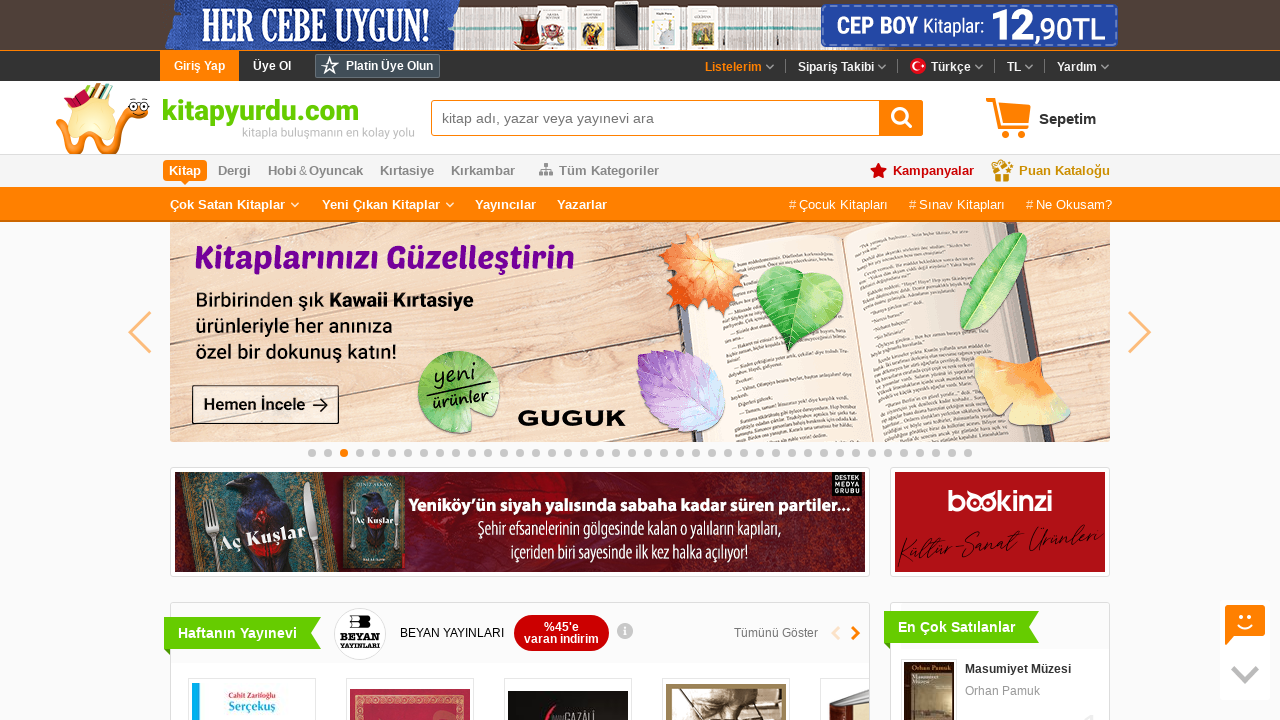

Evaluated author element tag name: span
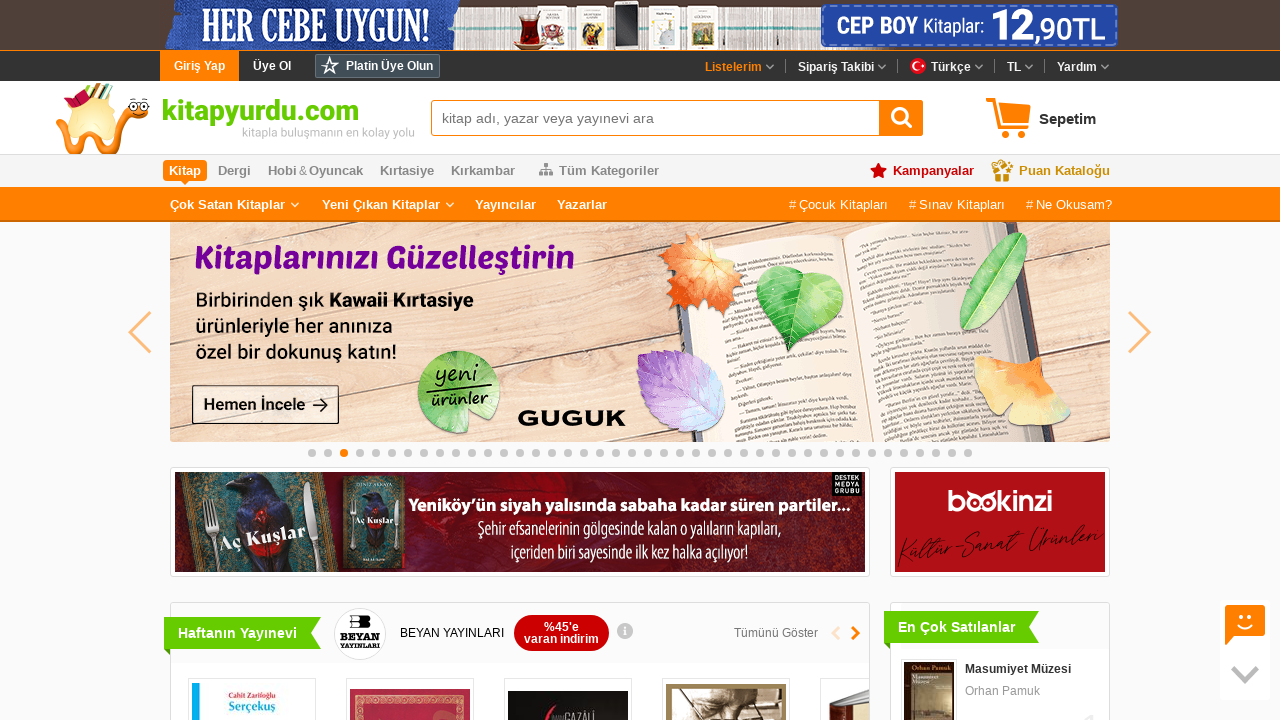

Verified author element is a span tag
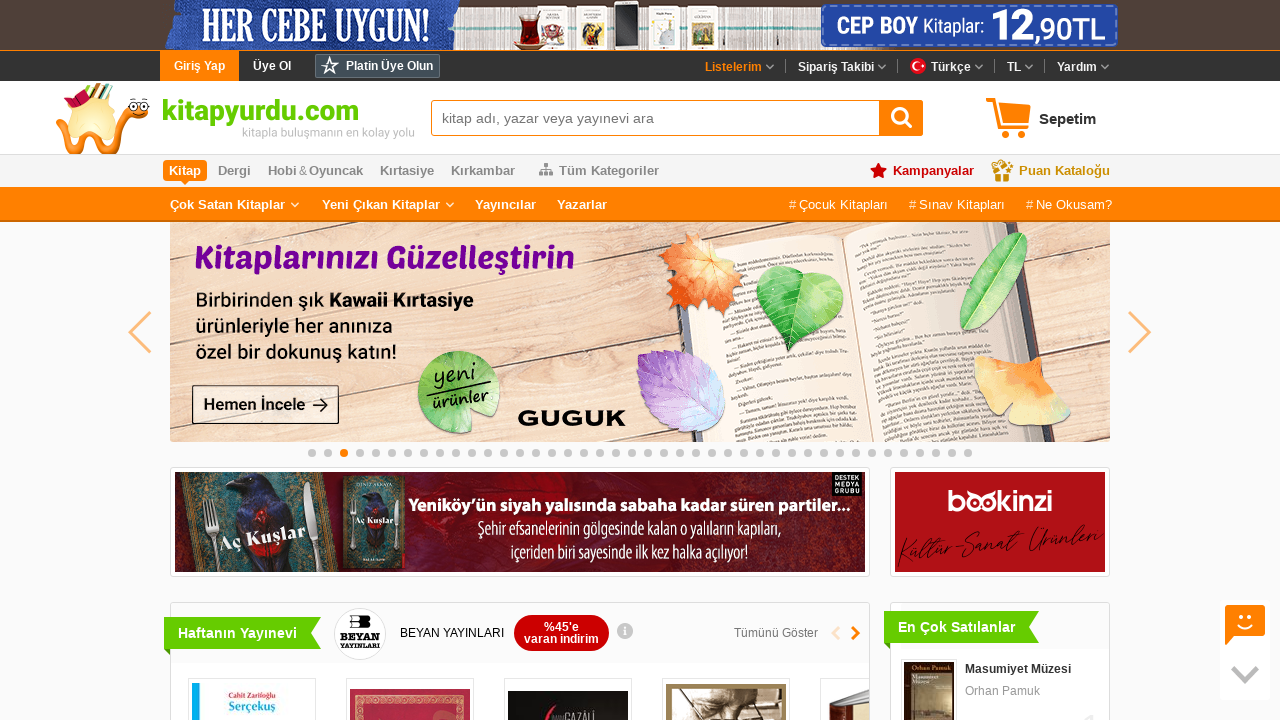

Evaluated author element tag name: span
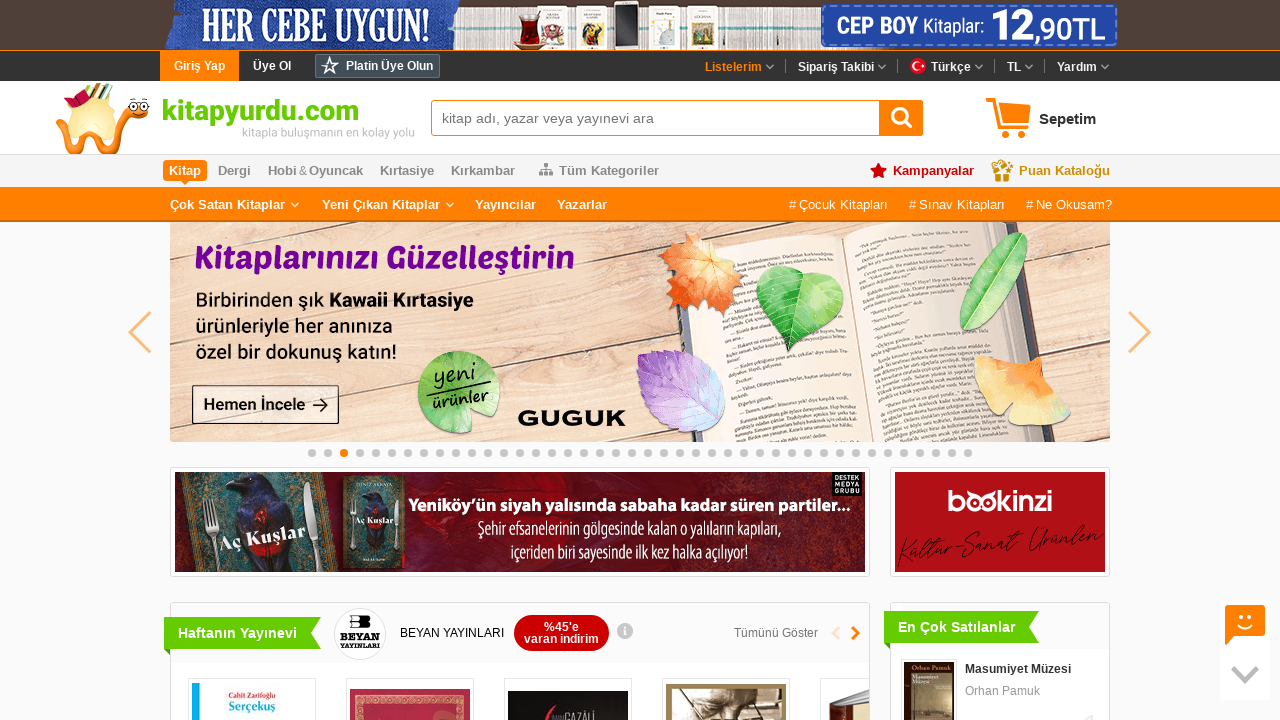

Verified author element is a span tag
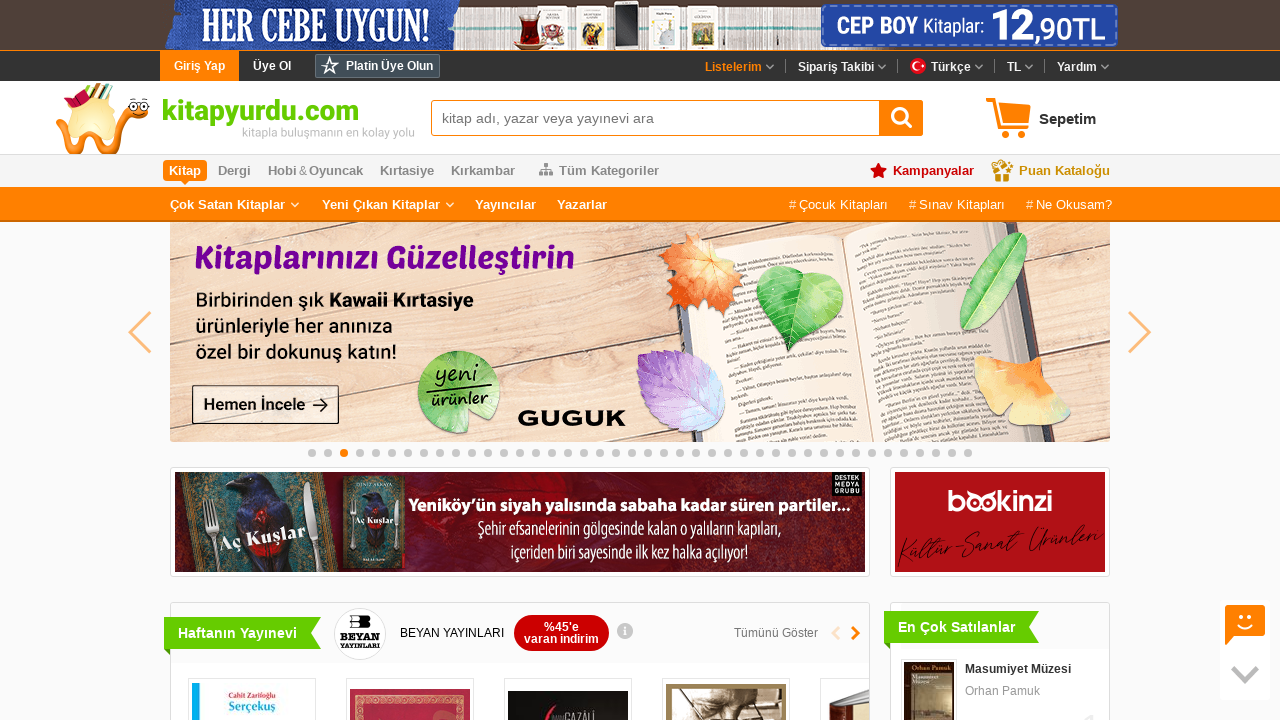

Evaluated author element tag name: span
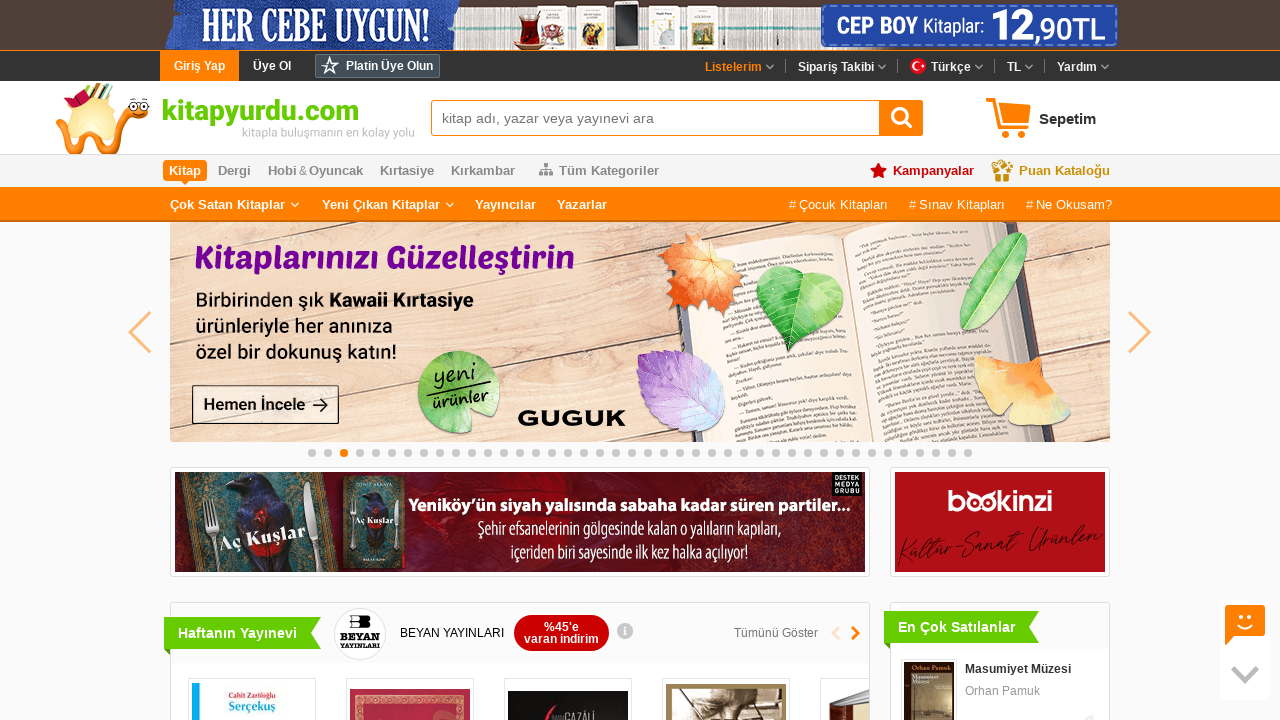

Verified author element is a span tag
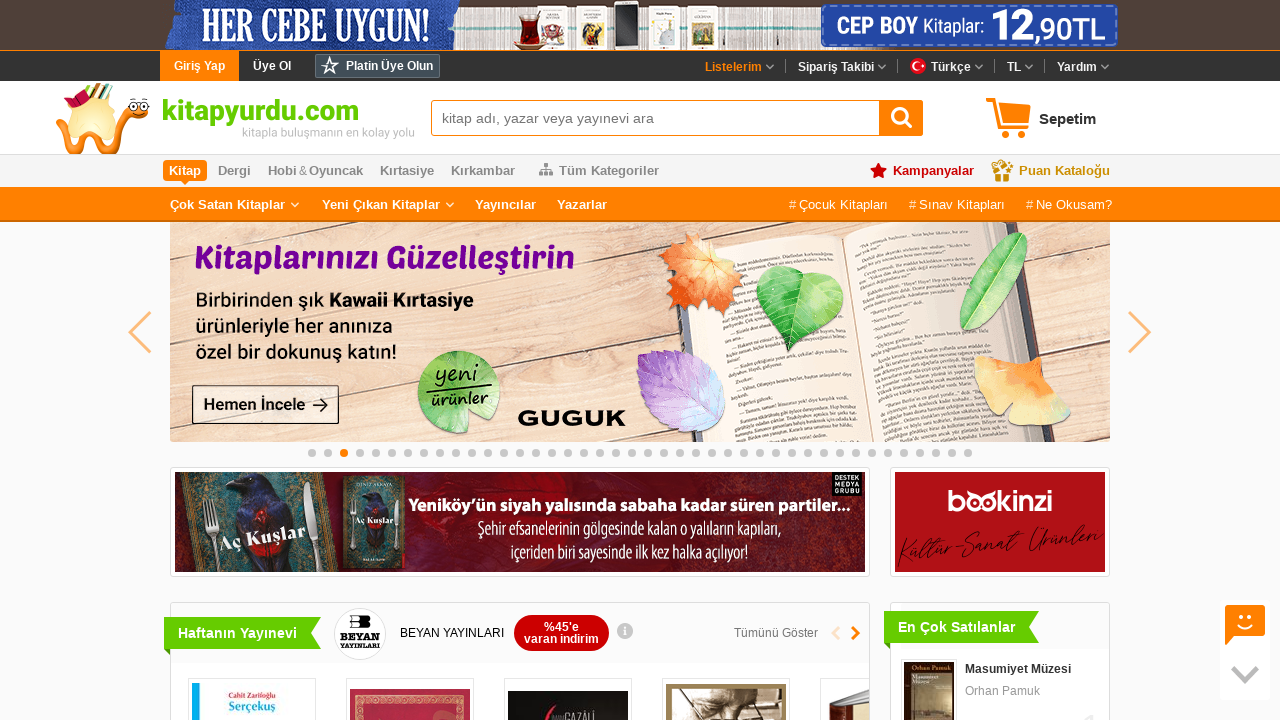

Evaluated author element tag name: span
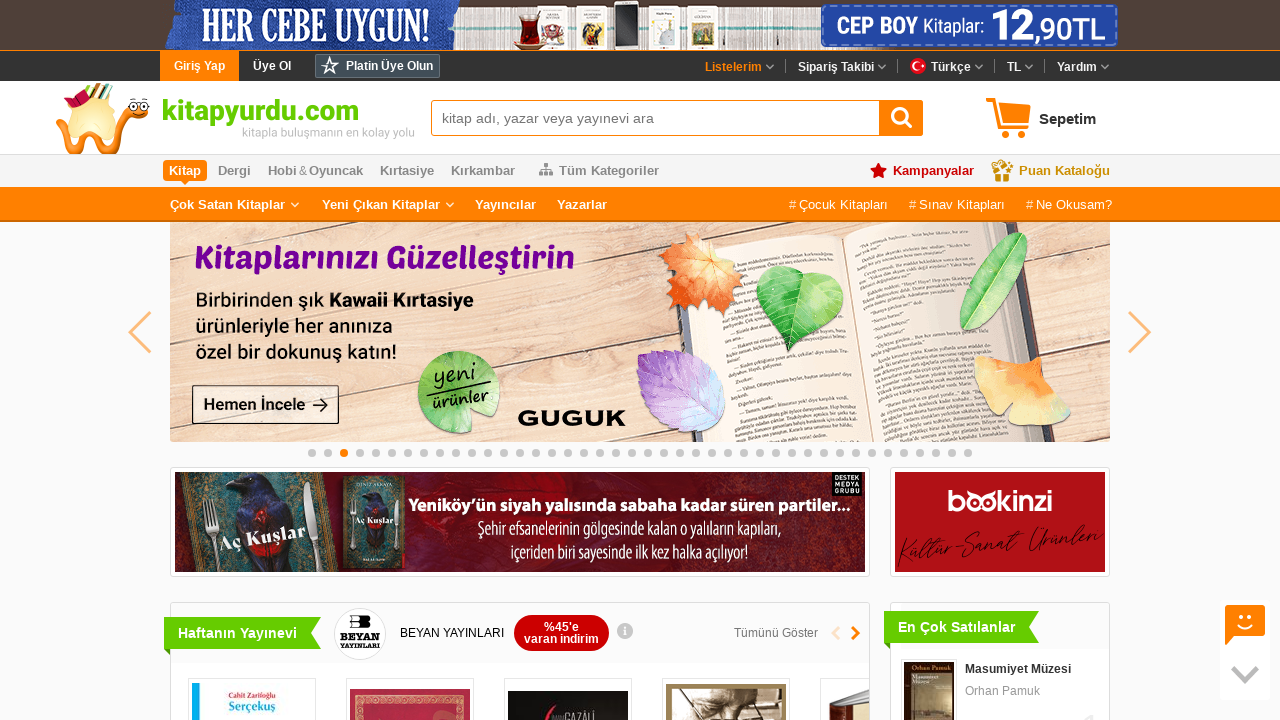

Verified author element is a span tag
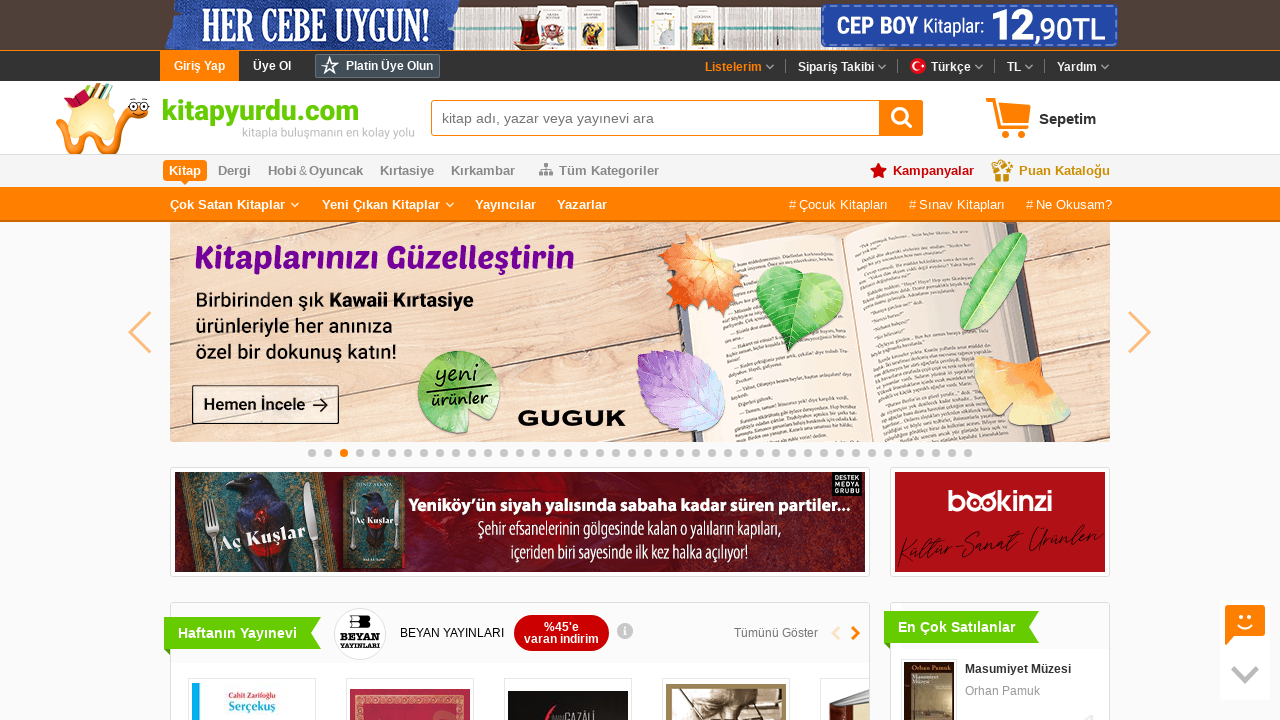

Evaluated author element tag name: span
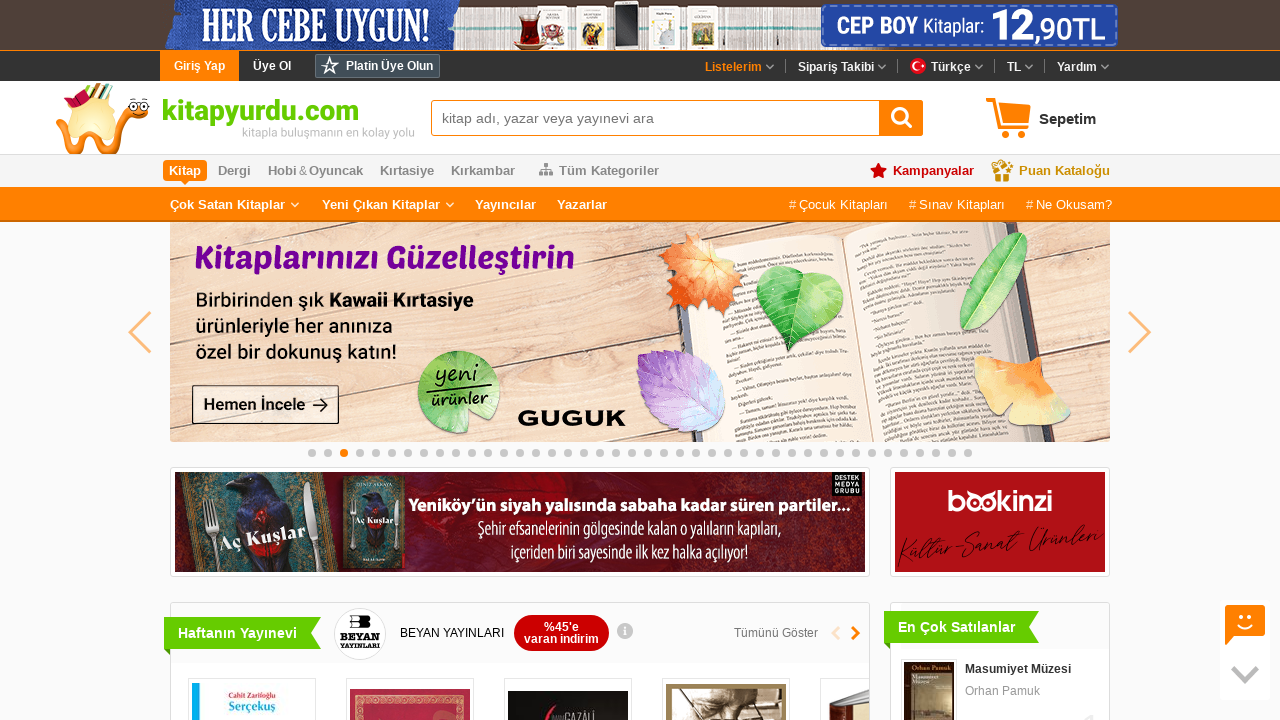

Verified author element is a span tag
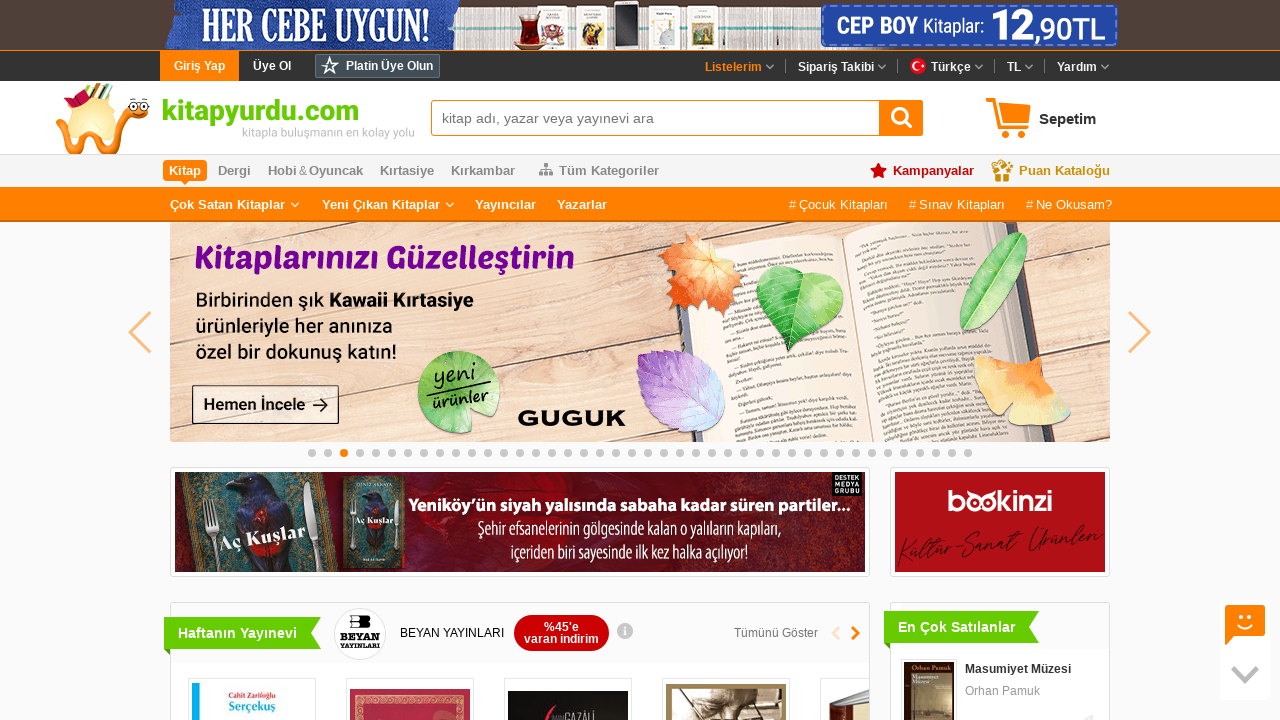

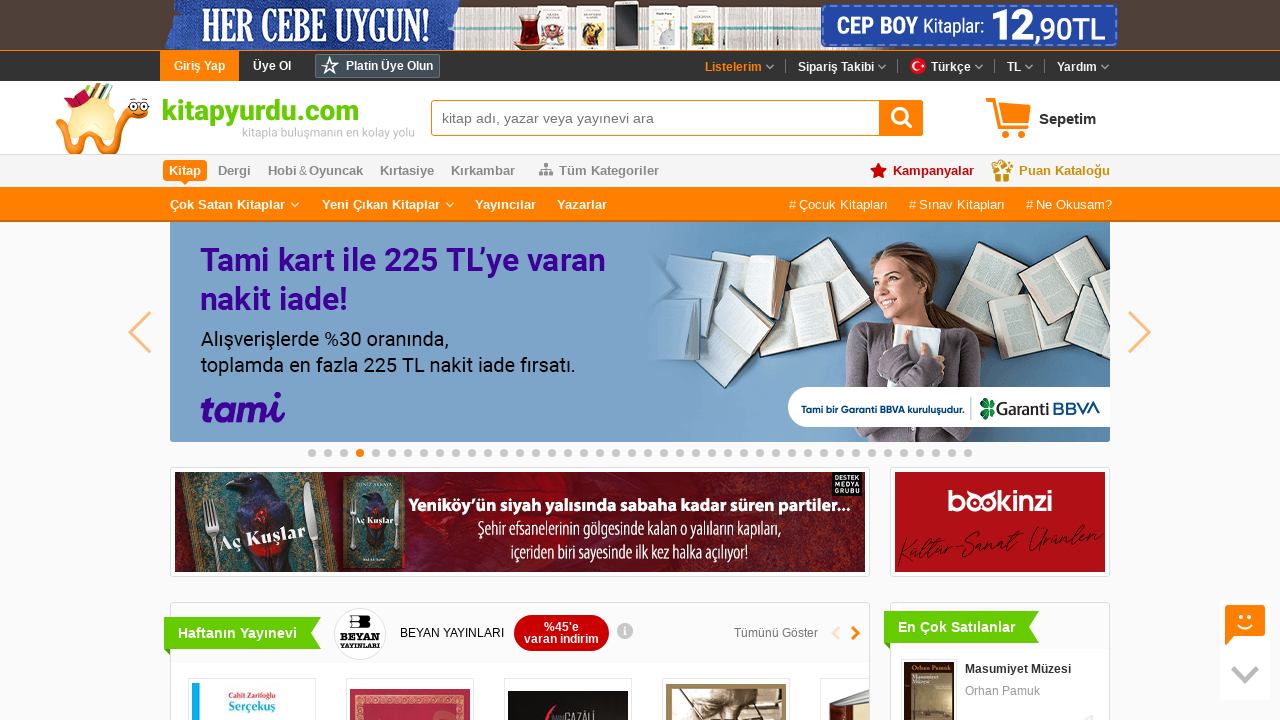